Navigates to the DemoQA registration page and verifies the registration header is displayed correctly

Starting URL: https://demoqa.com/register

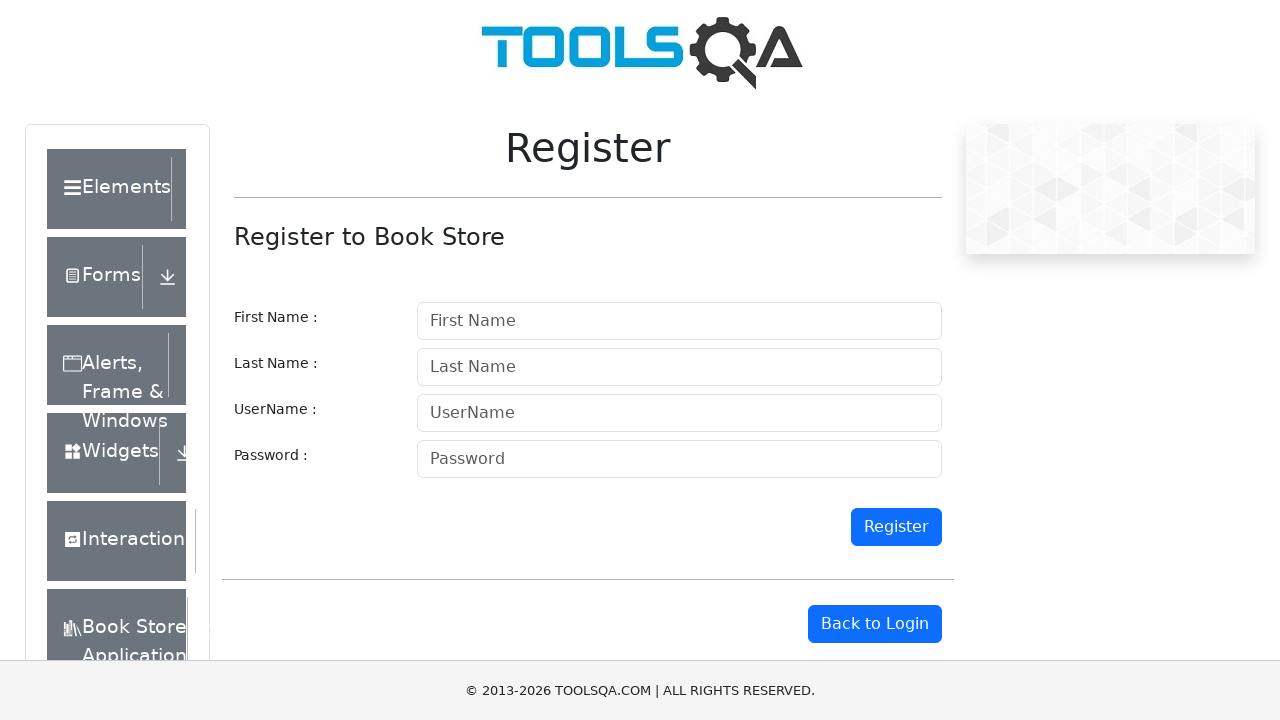

Navigated to DemoQA registration page
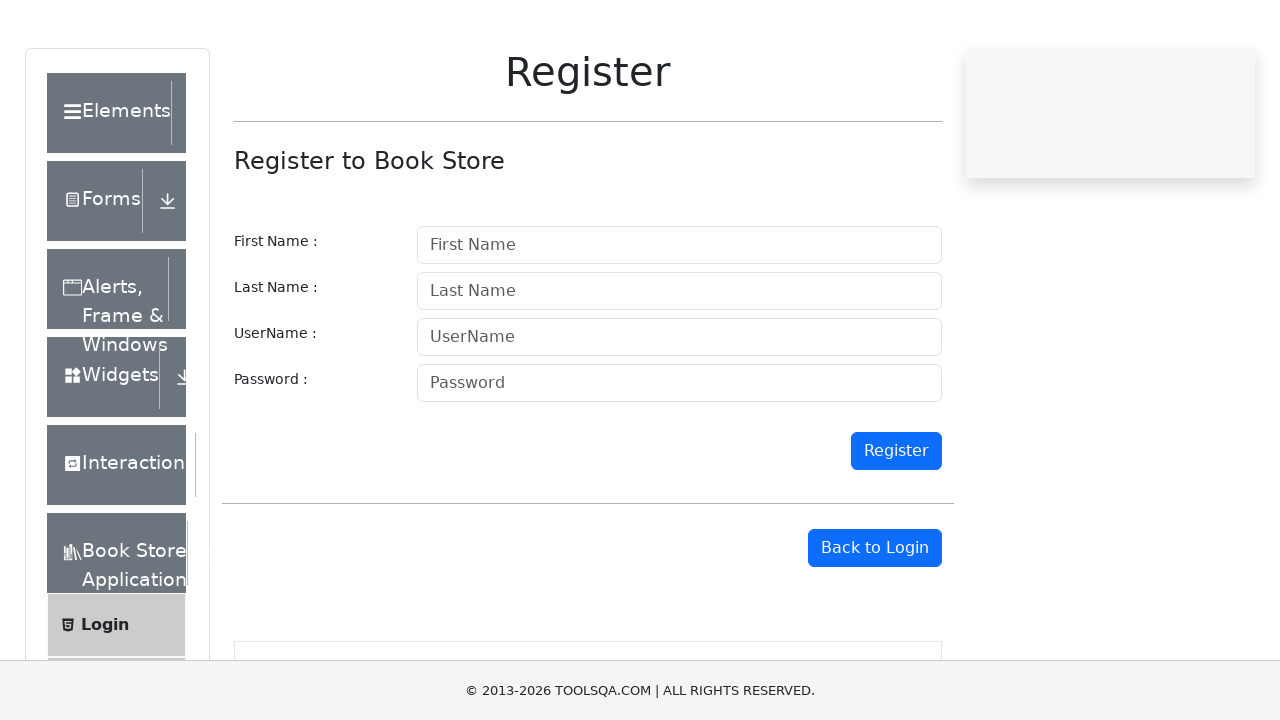

Located registration header element
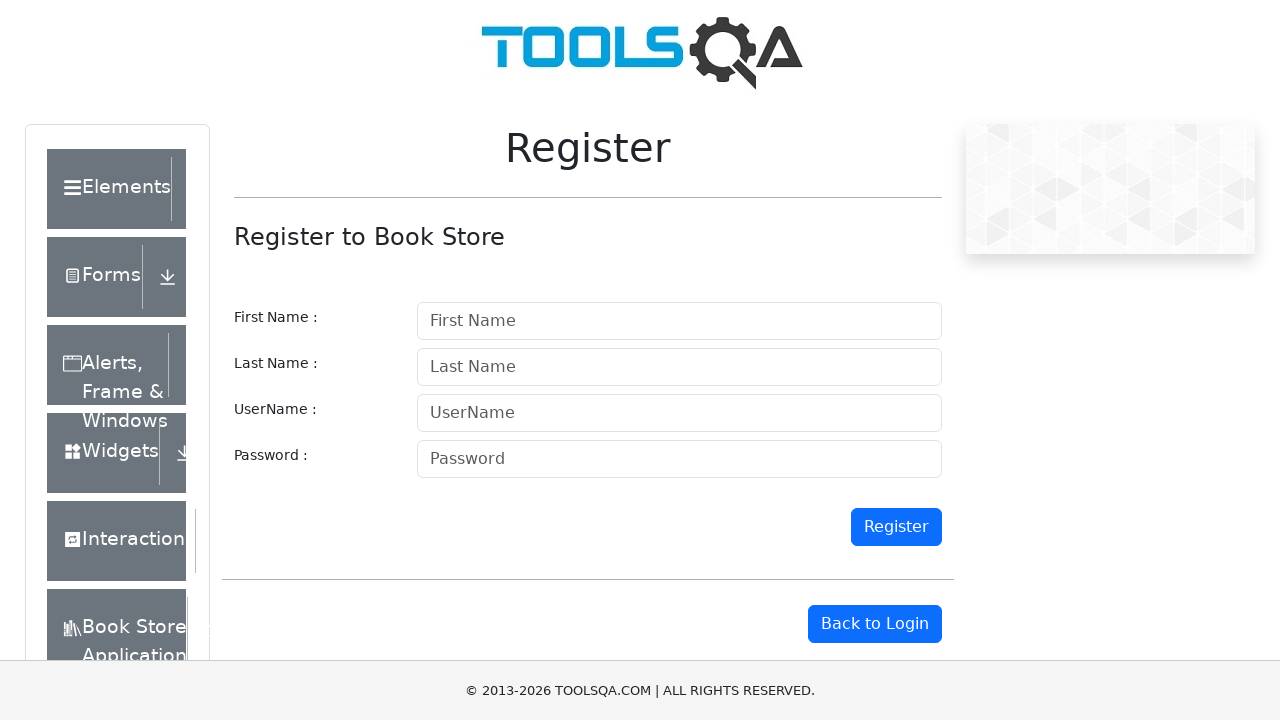

Registration header element loaded
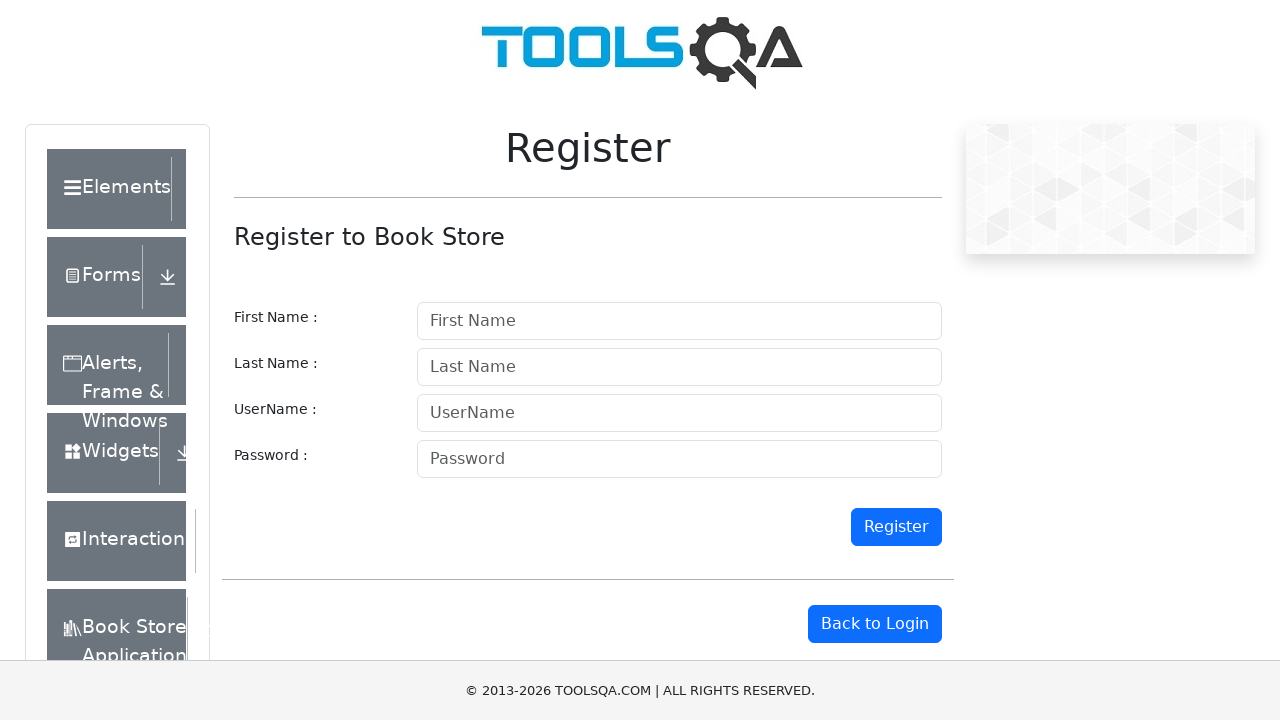

Verified registration header displays 'Register to Book Store'
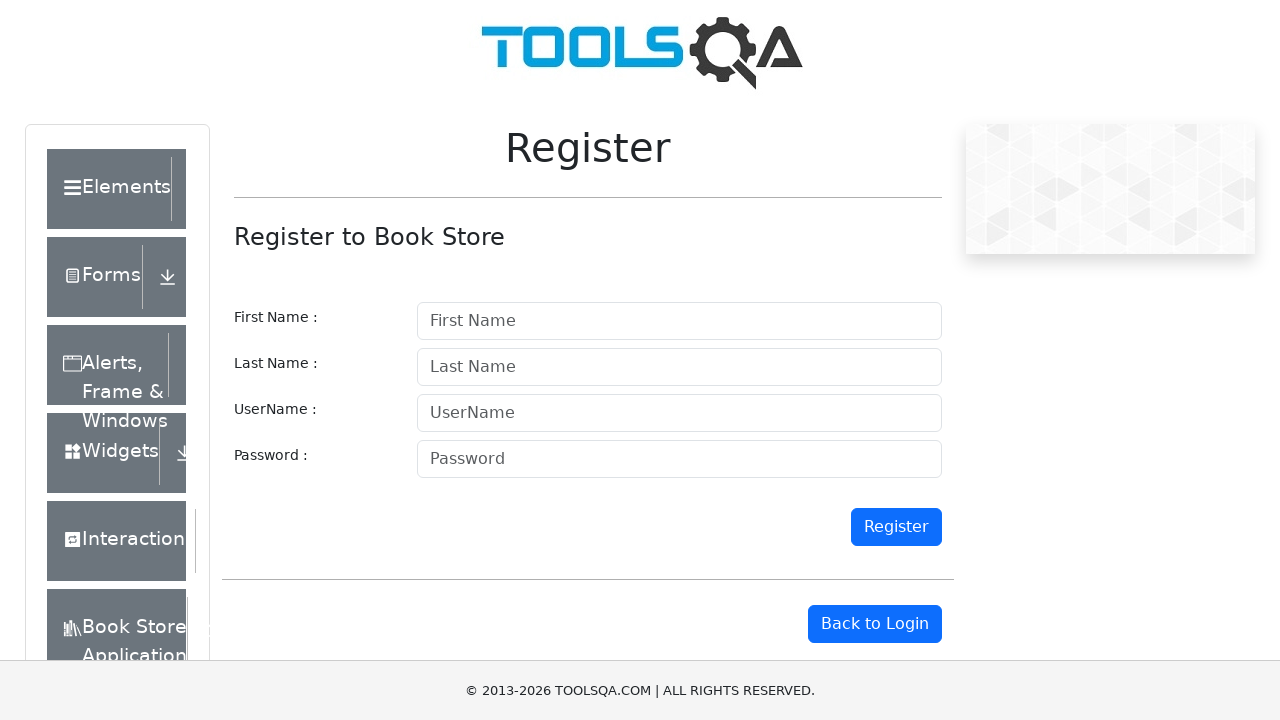

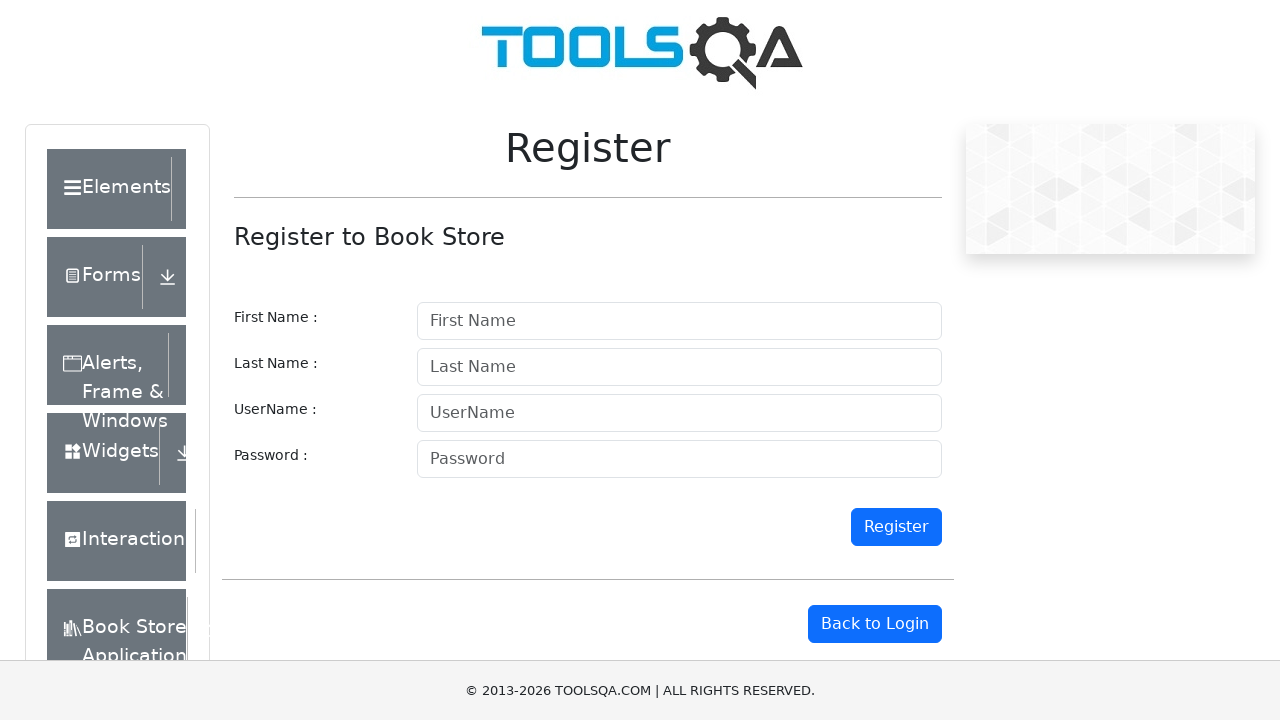